Navigates to the SALESmanago Knowledge Center page and waits for it to load

Starting URL: https://www.salesmanago.com/info/knowledgecenter.htm

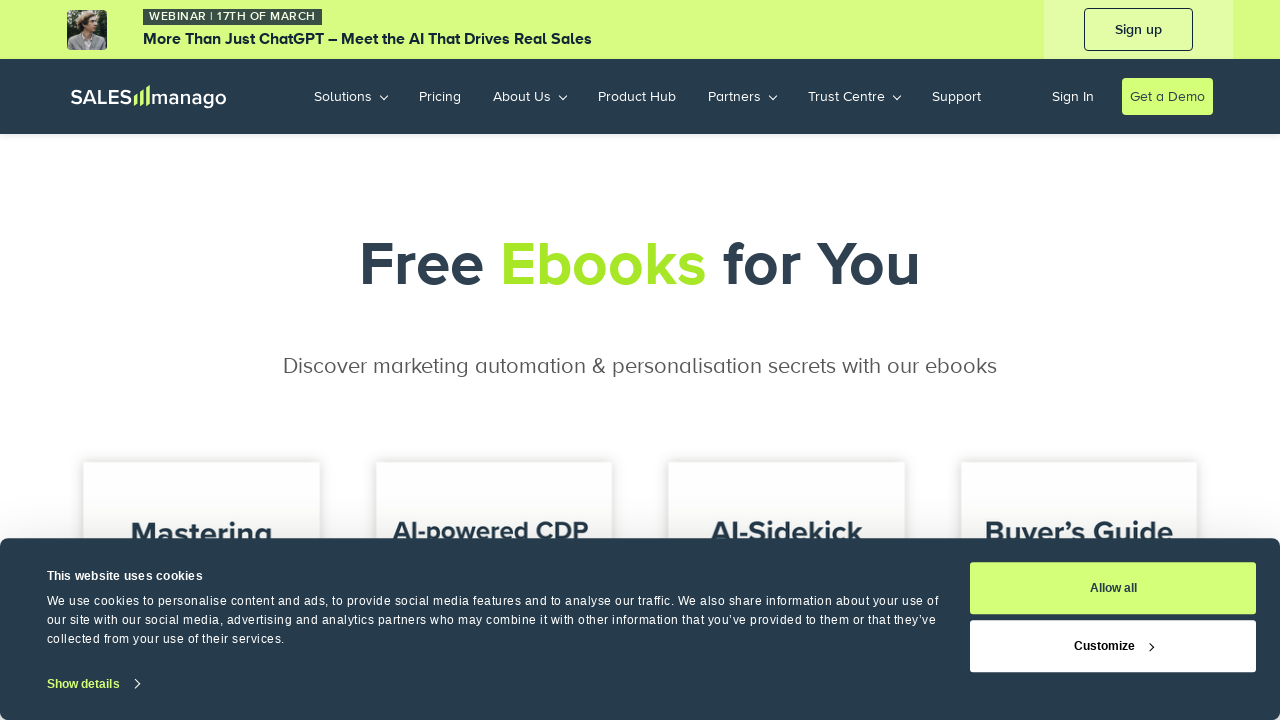

Navigated to SALESmanago Knowledge Center page
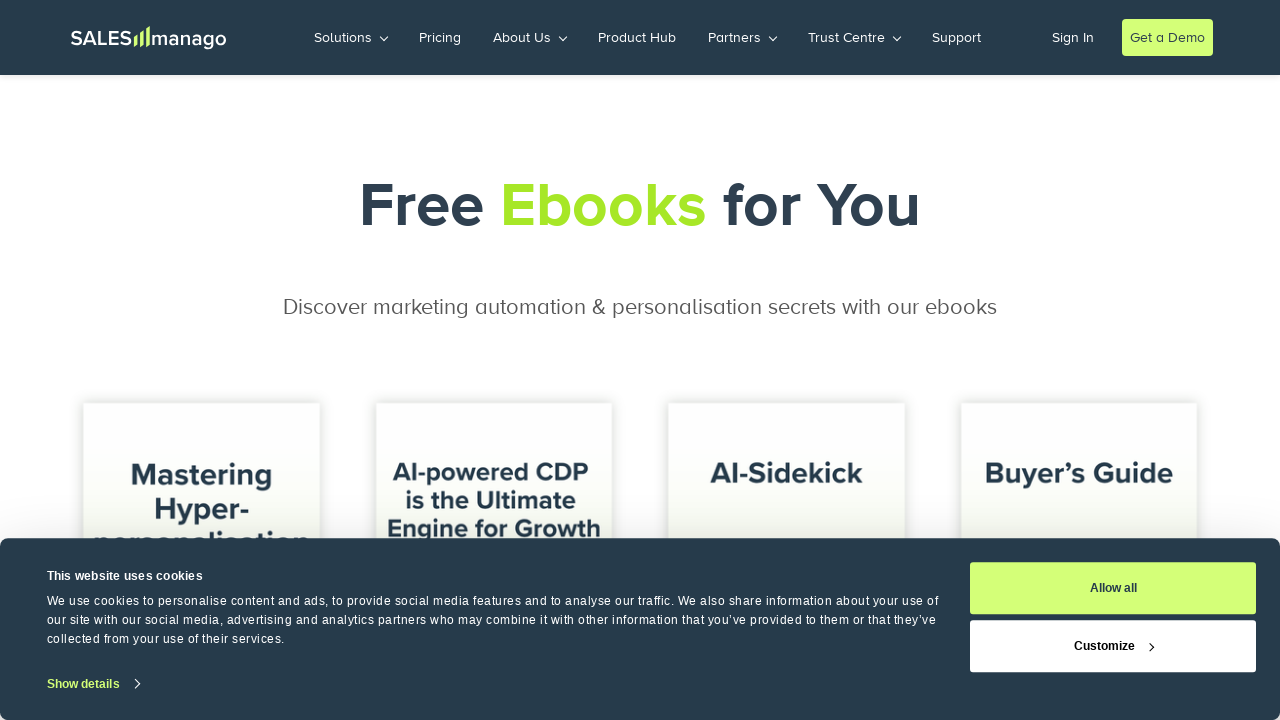

Page fully loaded with DOM content ready
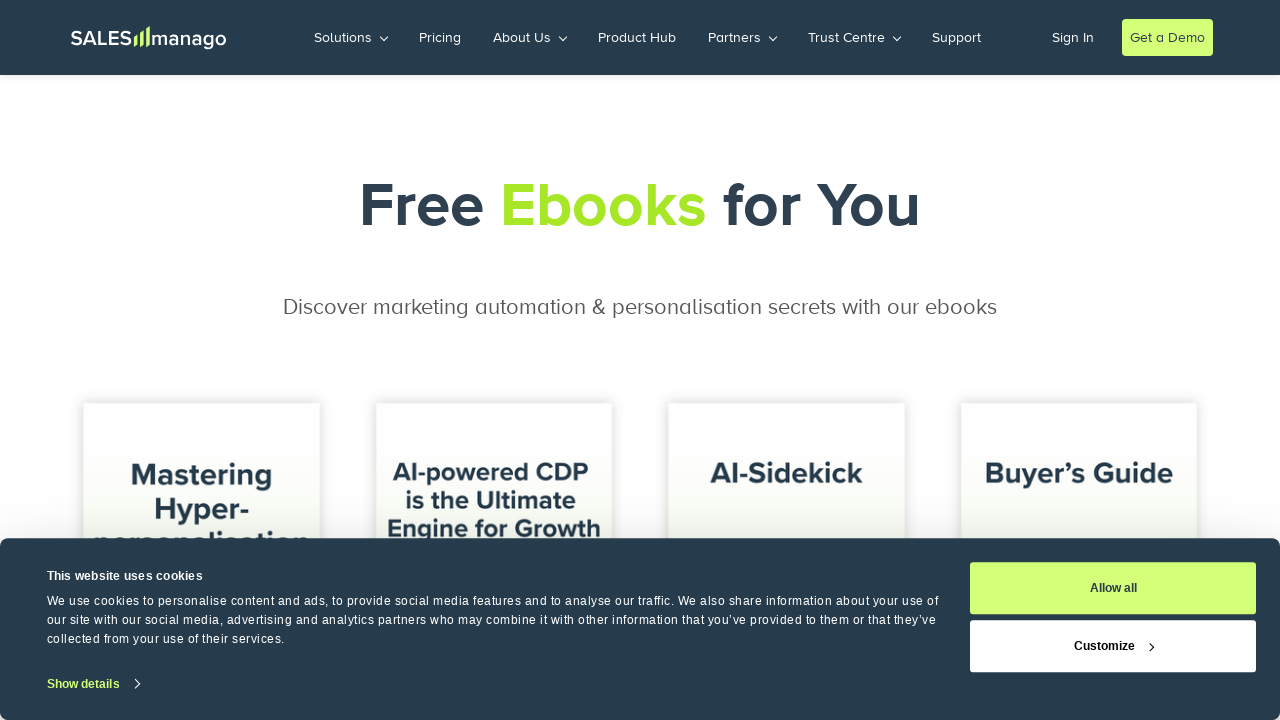

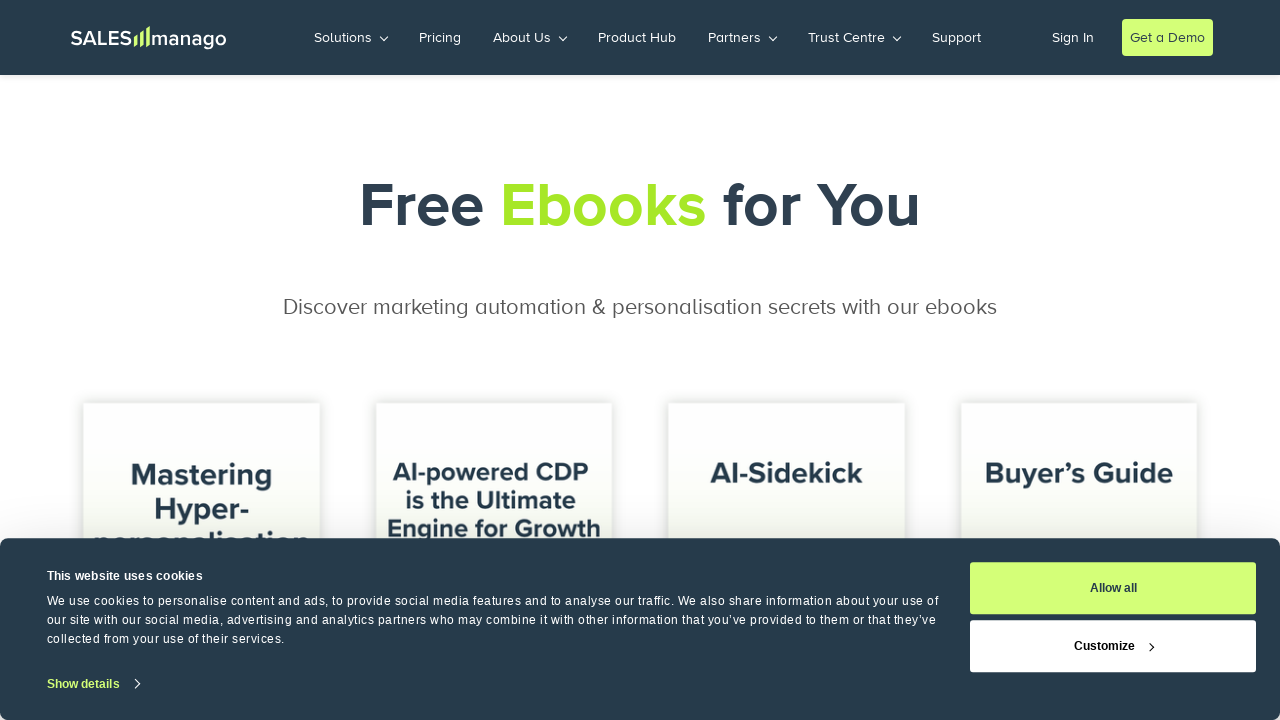